Tests hover interaction by moving mouse over figure elements to reveal hidden content, then clicks on a revealed link to navigate to a user profile page.

Starting URL: http://the-internet.herokuapp.com/hovers

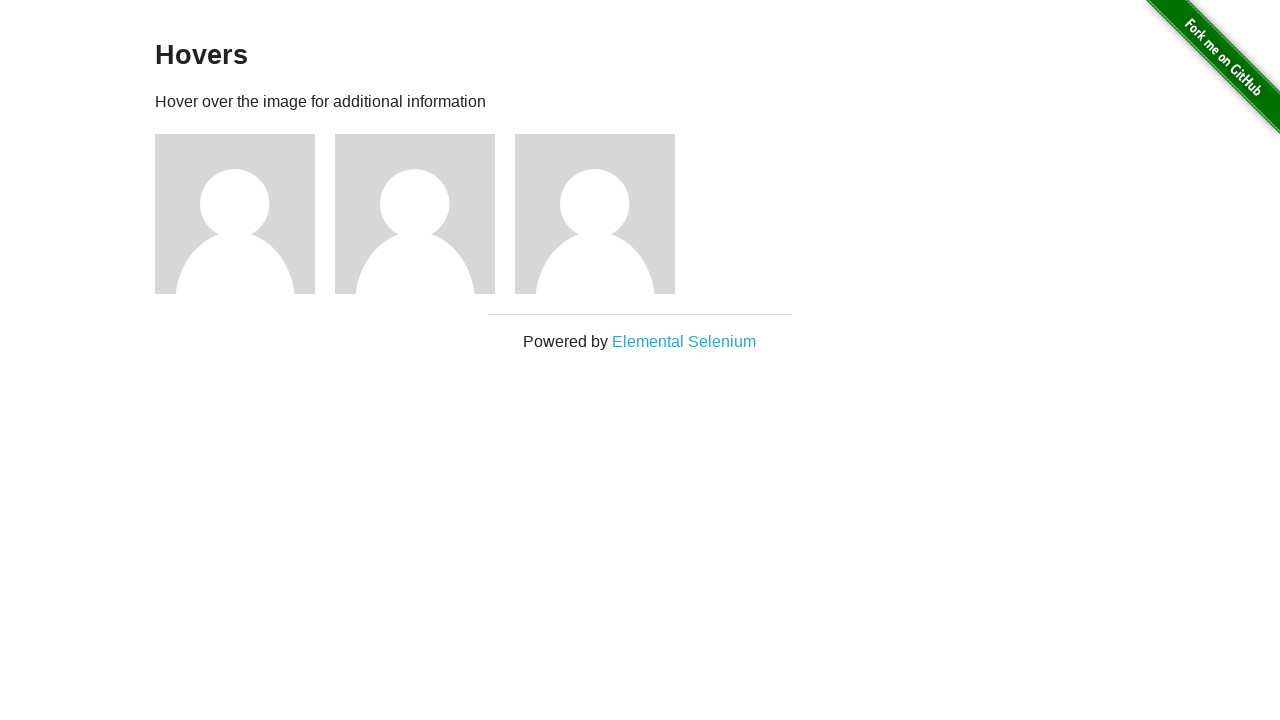

Waited for figure elements to be visible
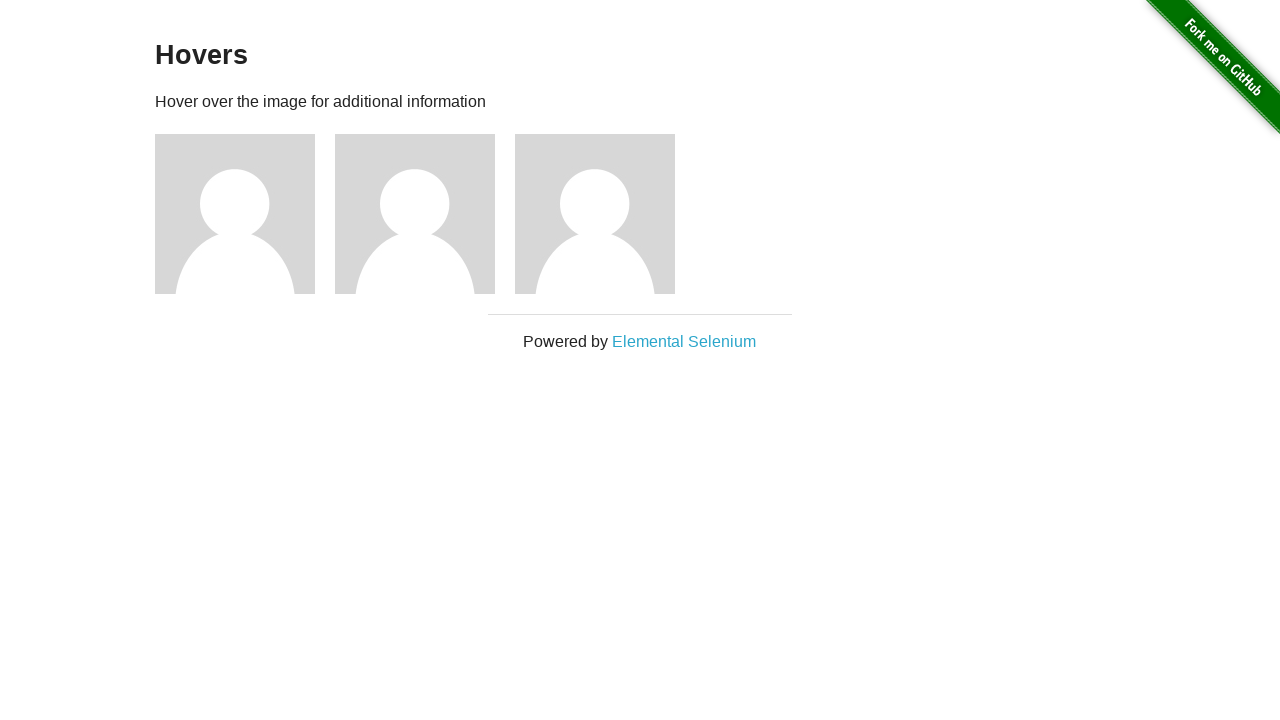

Located all figure elements on the page
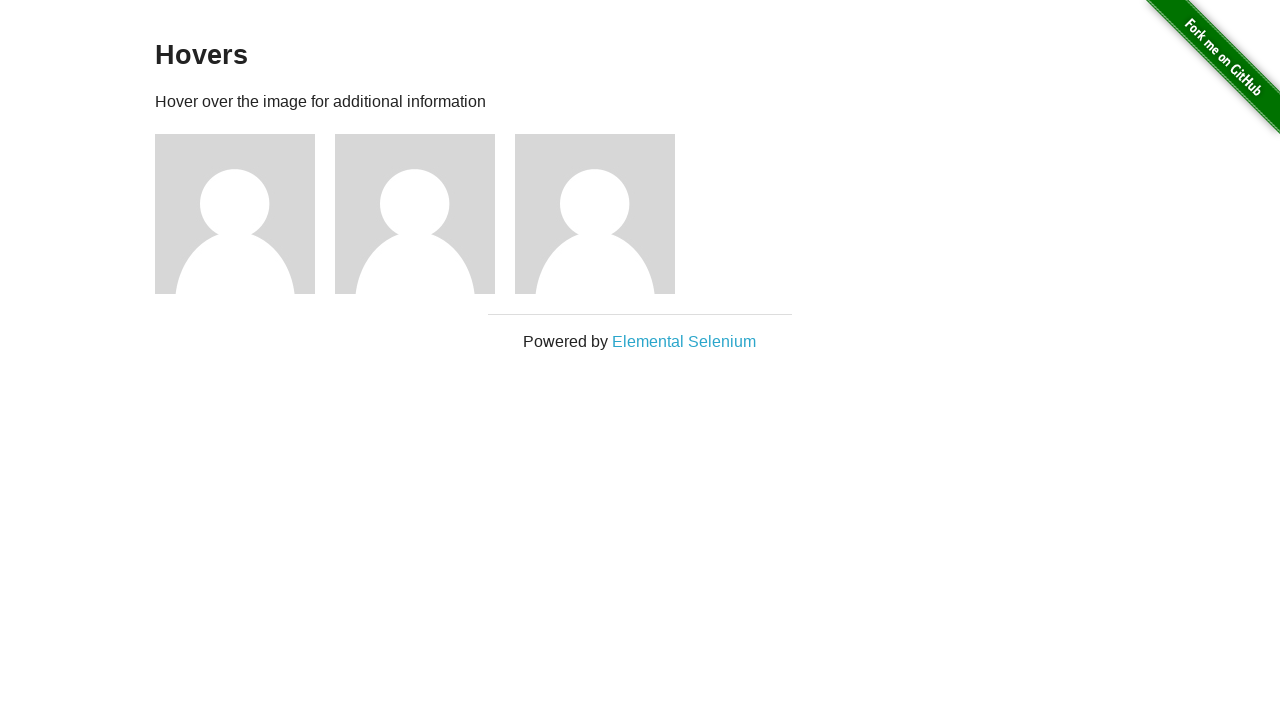

Hovered over the first figure element to reveal hidden content at (245, 214) on .figure >> nth=0
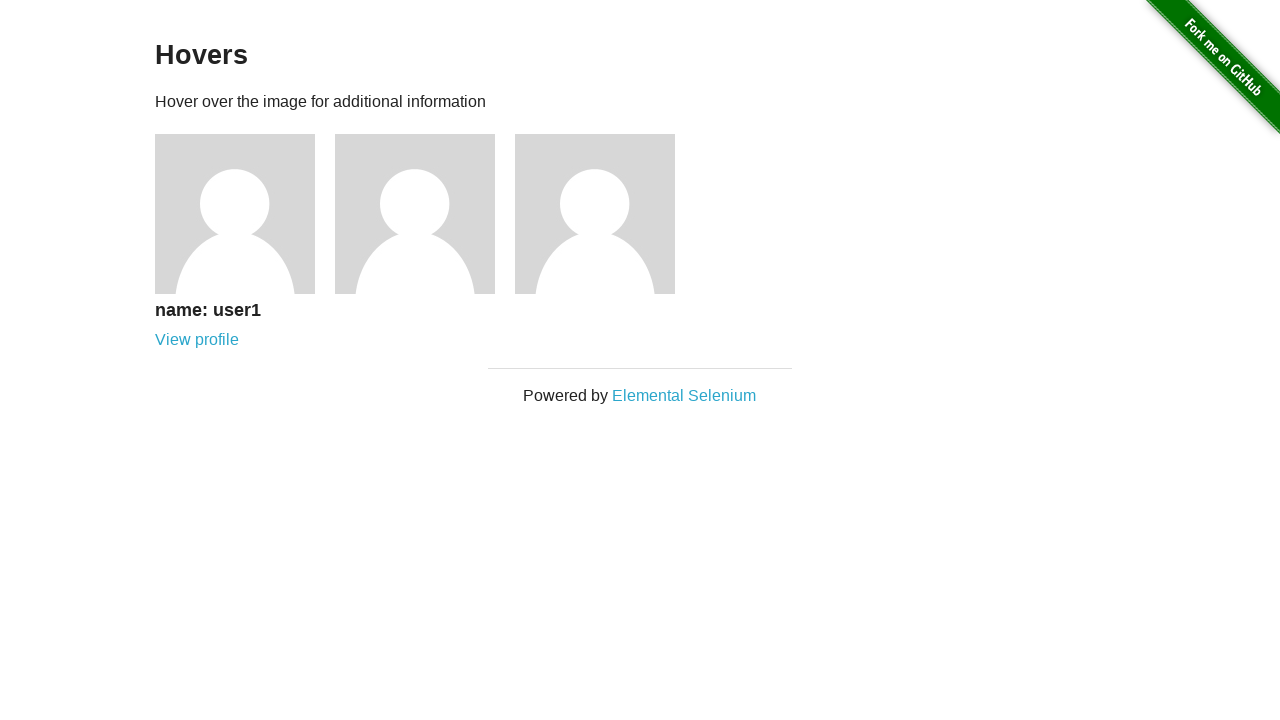

Clicked on the revealed user profile link at (197, 340) on a[href='/users/1']
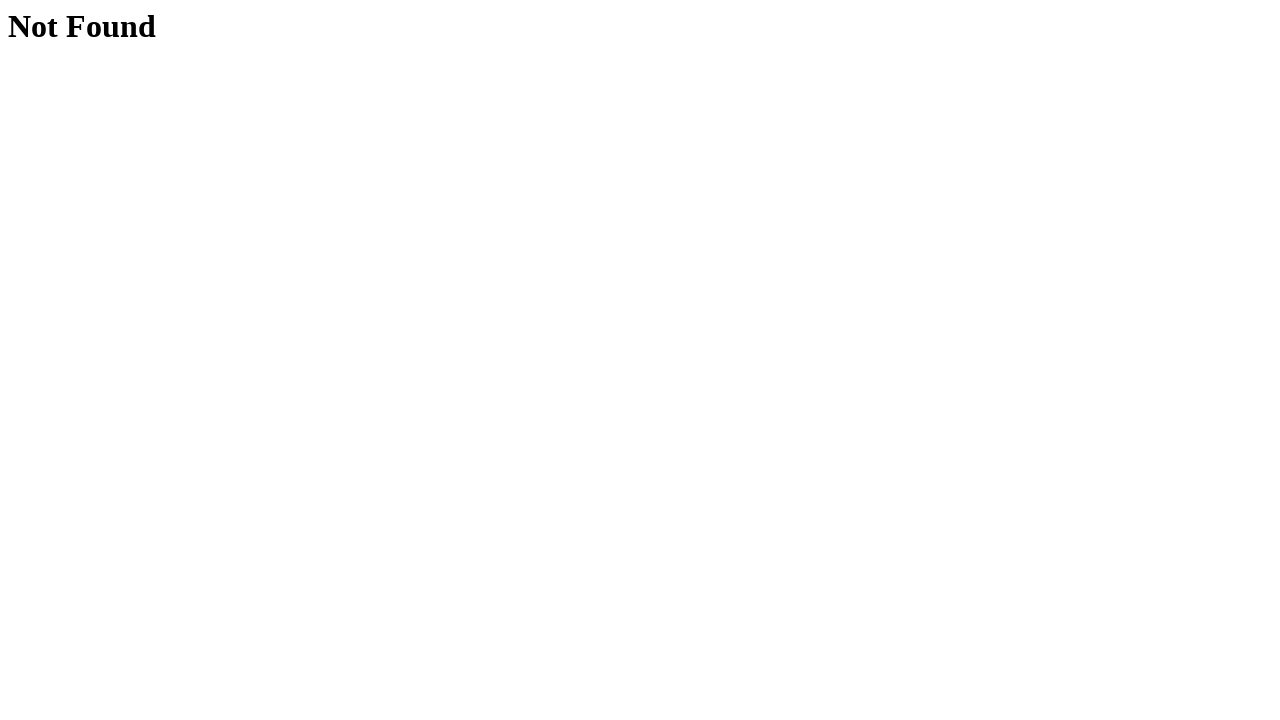

Navigated to user profile page (URL confirmed)
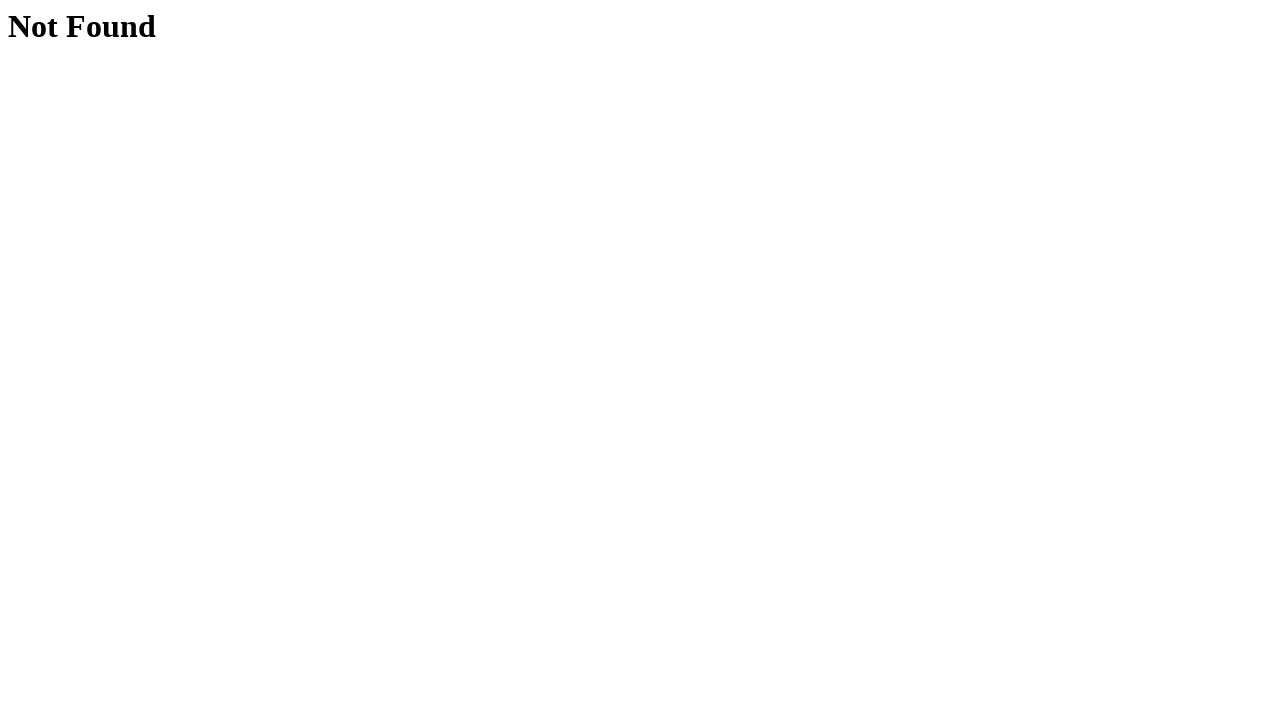

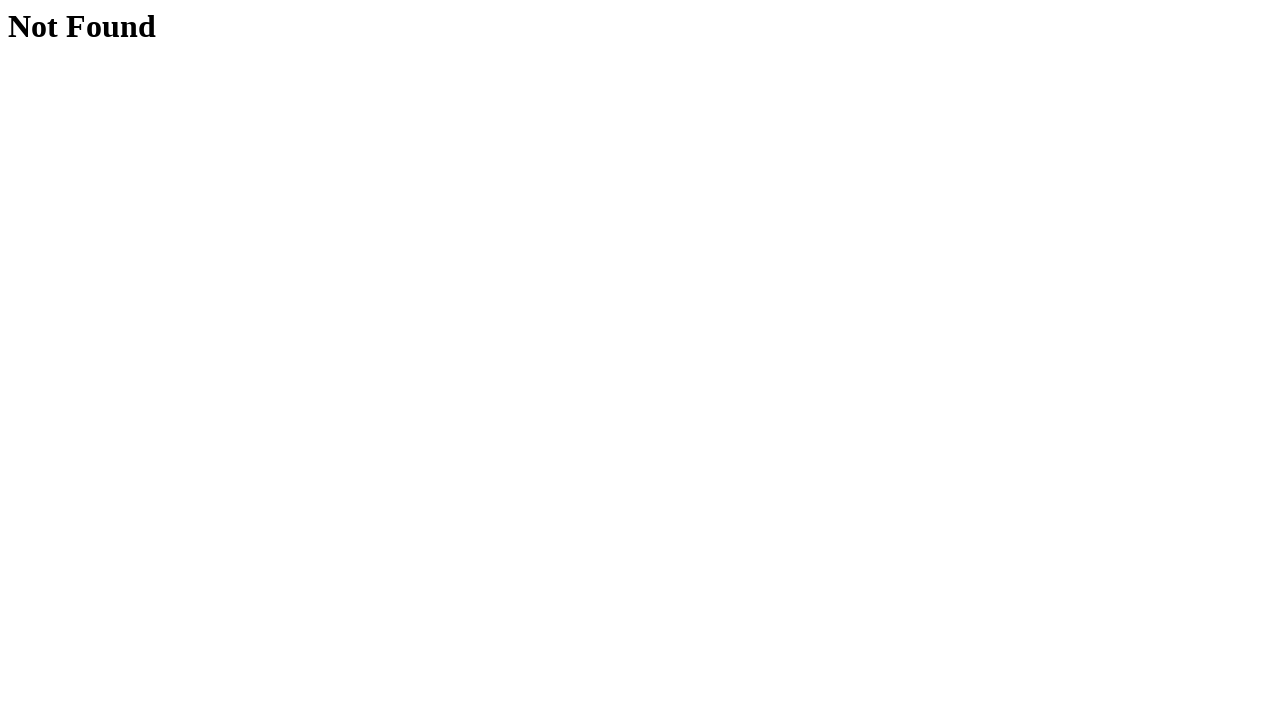